Tests triangle classifier with sides 5, 4, 4 which should result in "Isosceles"

Starting URL: https://testpages.eviltester.com/styled/apps/triangle/triangle001.html

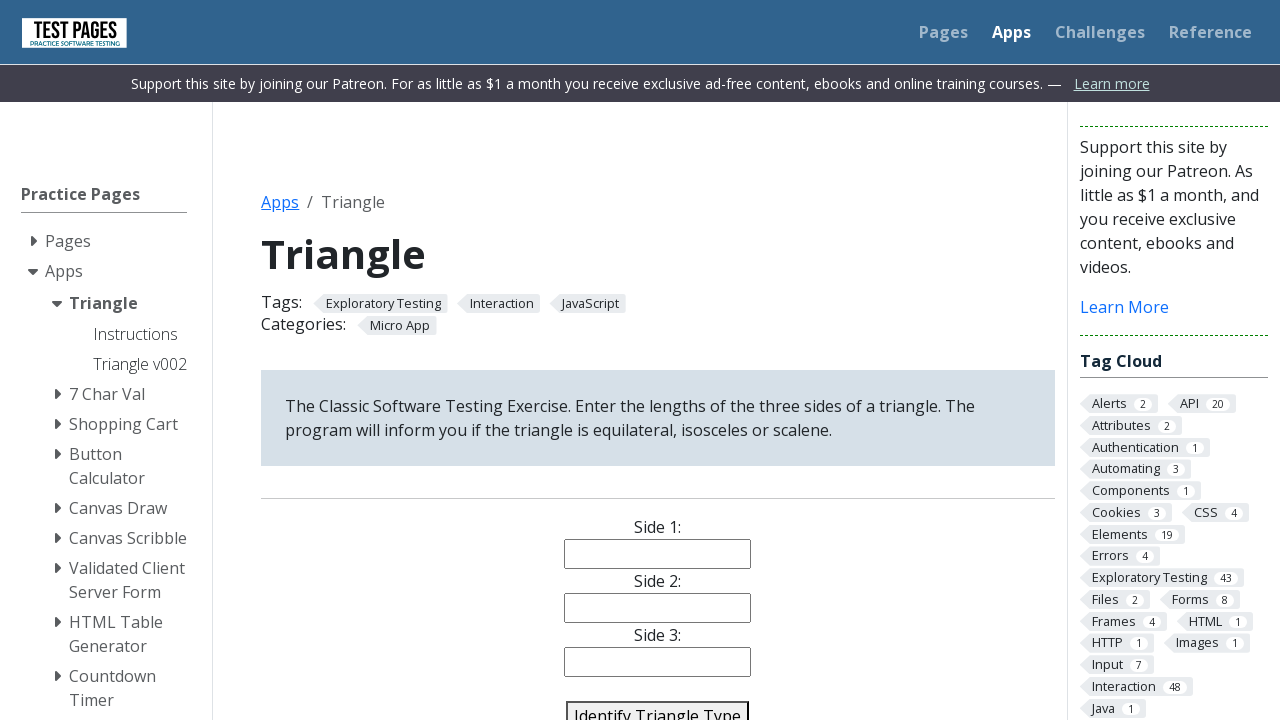

Filled side 1 field with value '5' on #side1
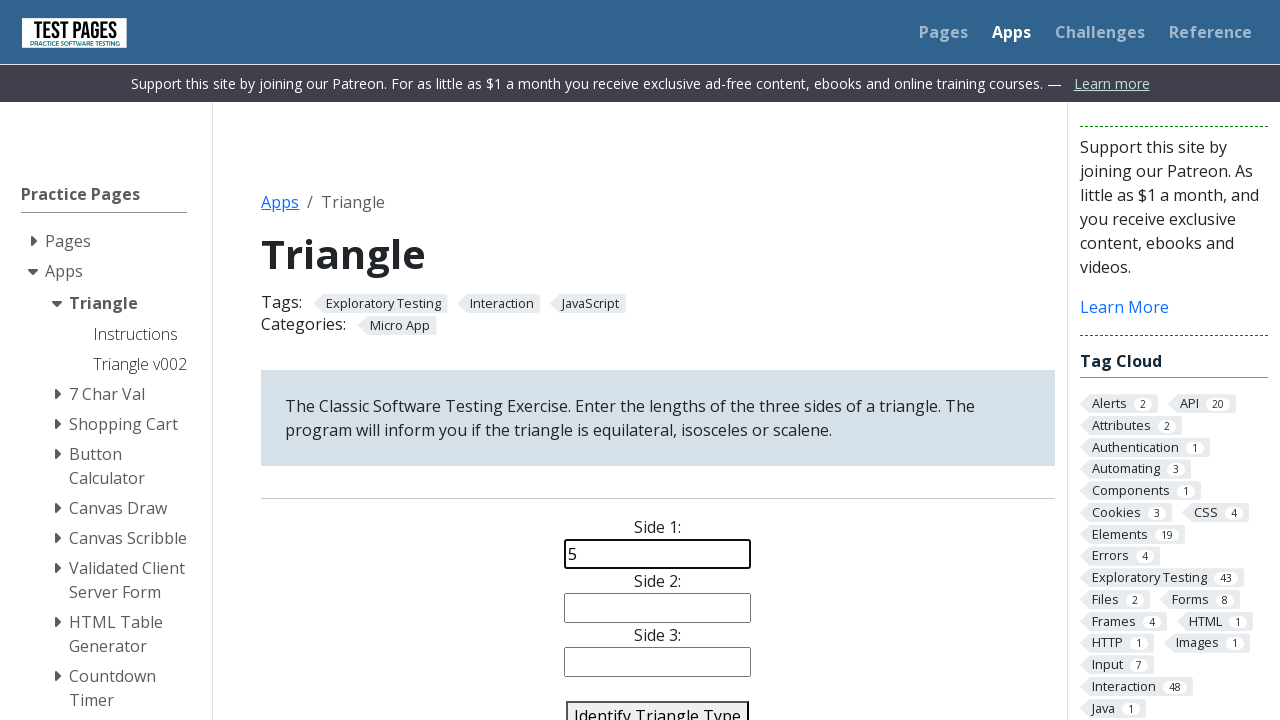

Filled side 2 field with value '4' on #side2
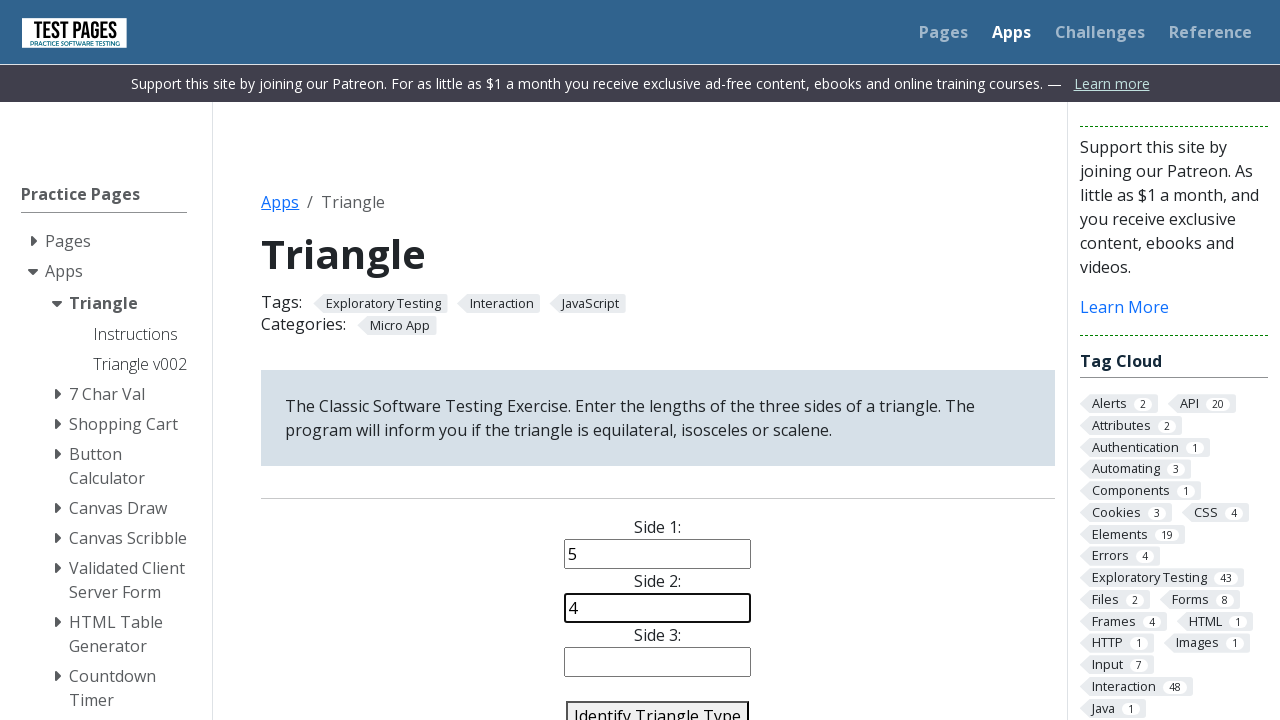

Filled side 3 field with value '4' on #side3
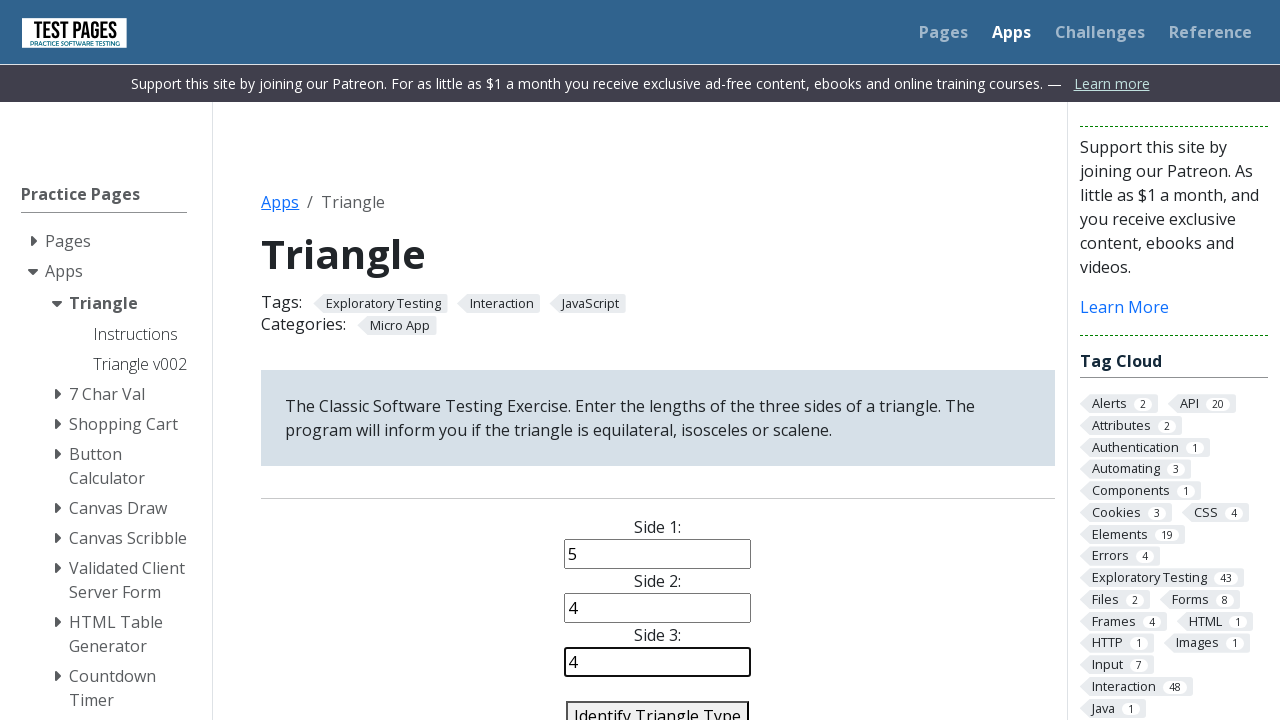

Clicked calculate button to classify triangle at (658, 705) on #identify-triangle-action
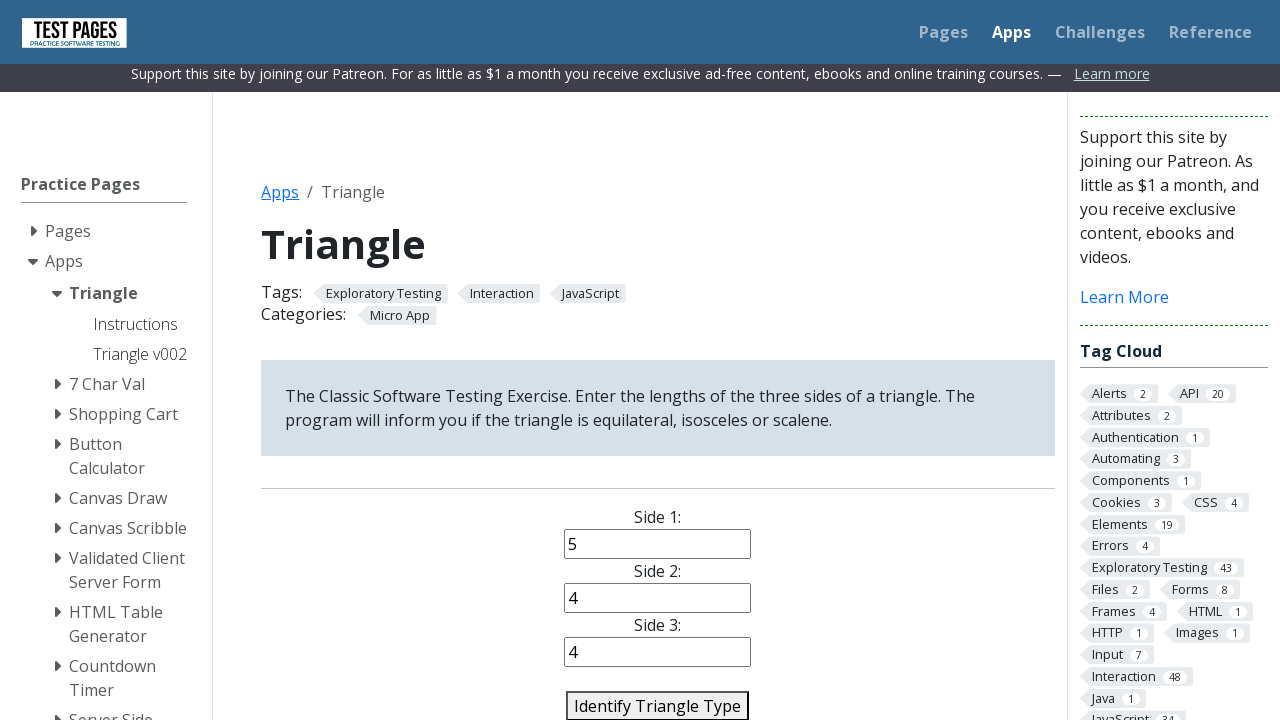

Triangle classification result loaded, showing 'Isosceles' for sides 5, 4, 4
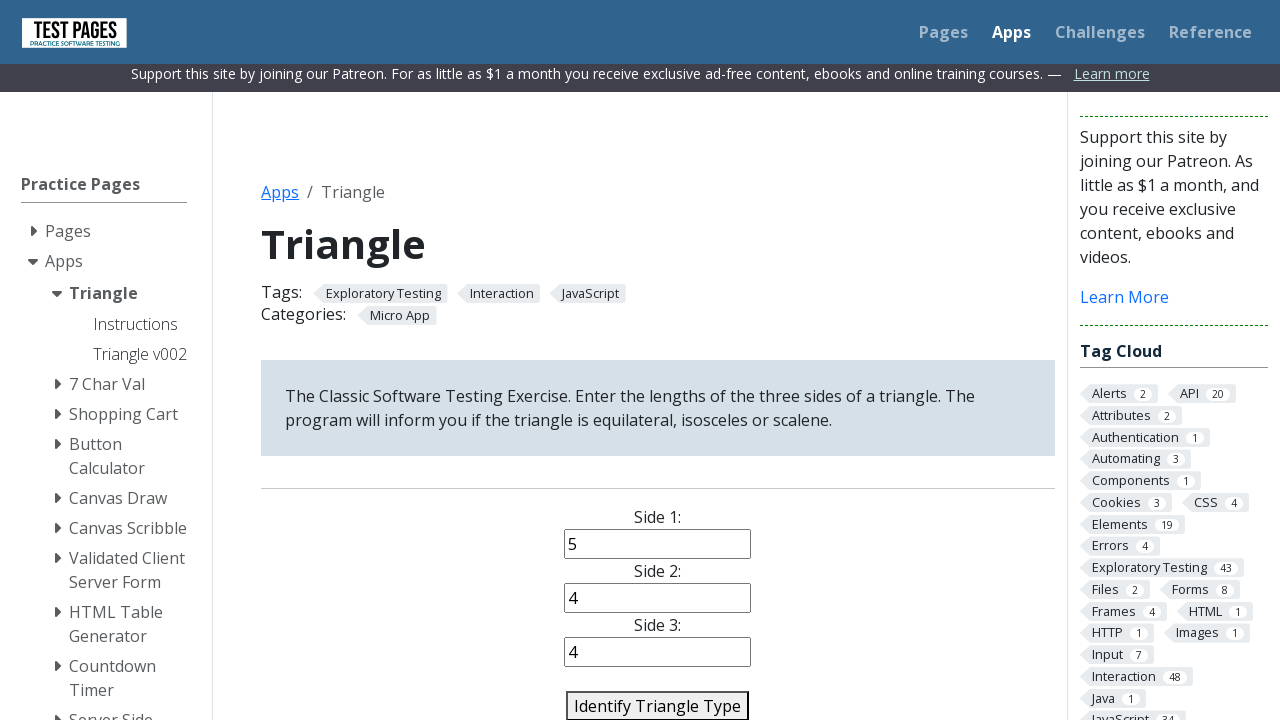

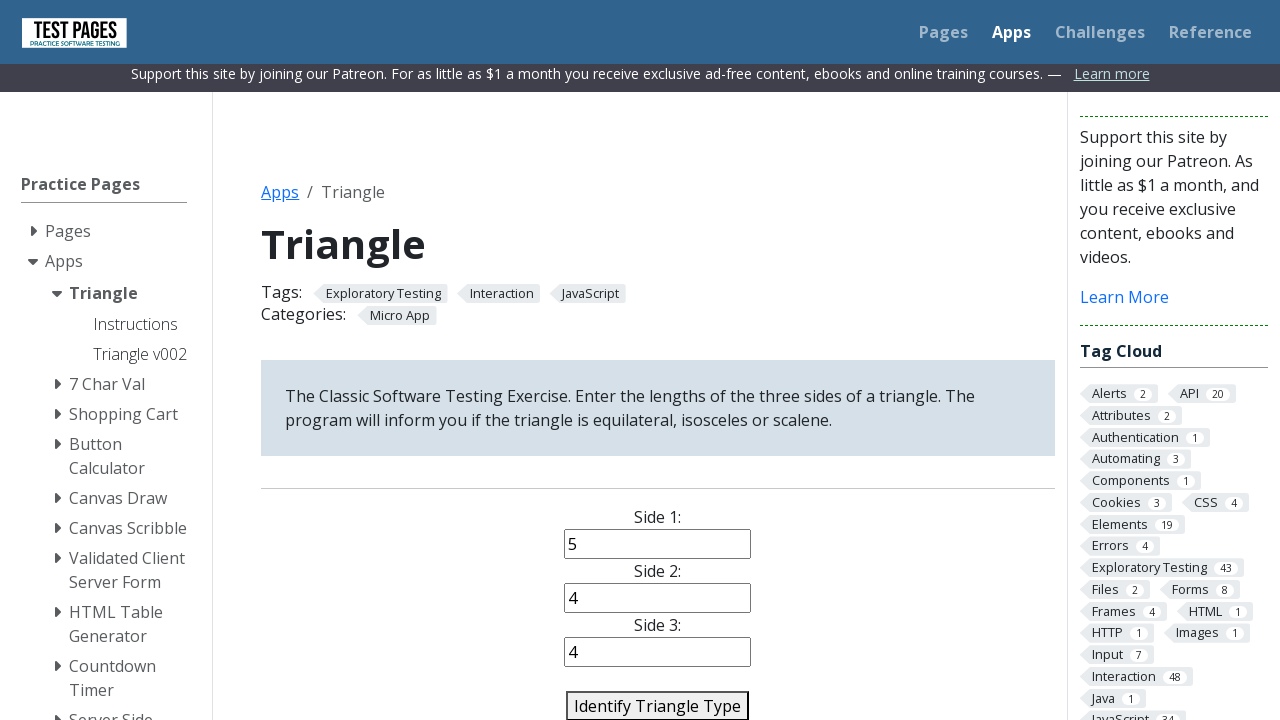